Tests adding a new todo item by typing in the input field, pressing Enter, and verifying the item appears in the list

Starting URL: https://todomvc.com/examples/react/dist/

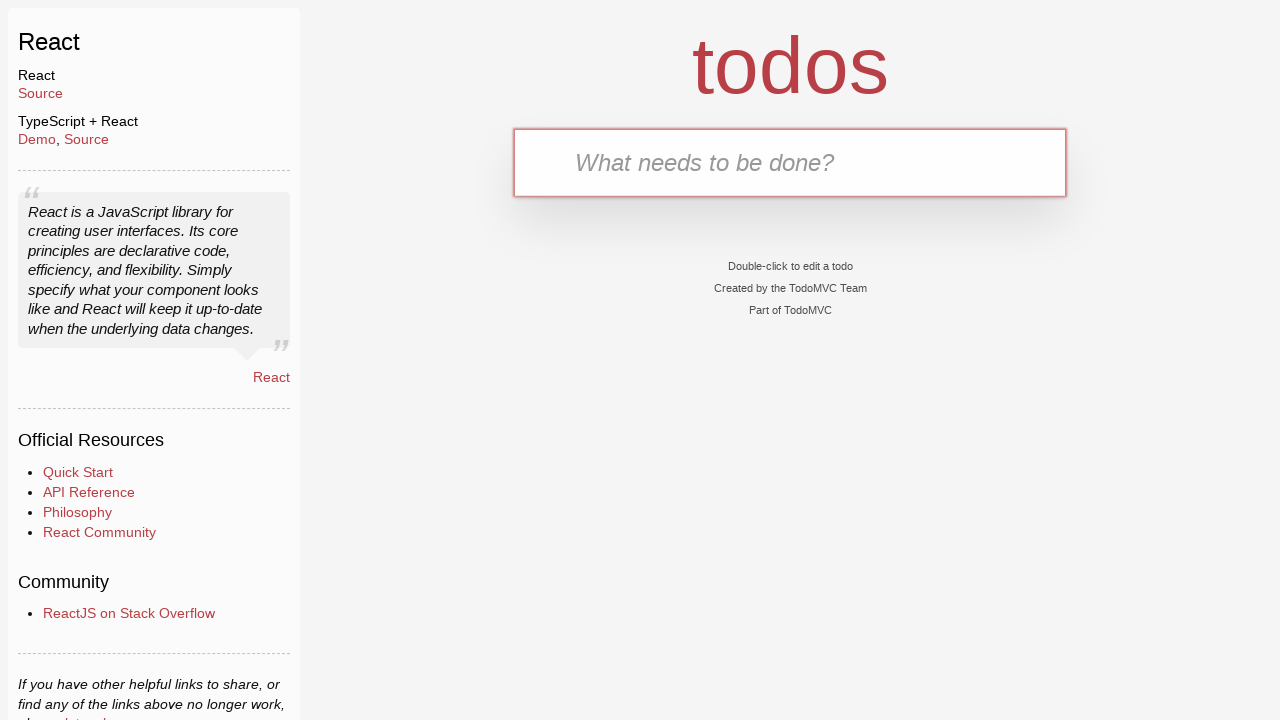

Clicked on the todo input field at (790, 162) on #todo-input
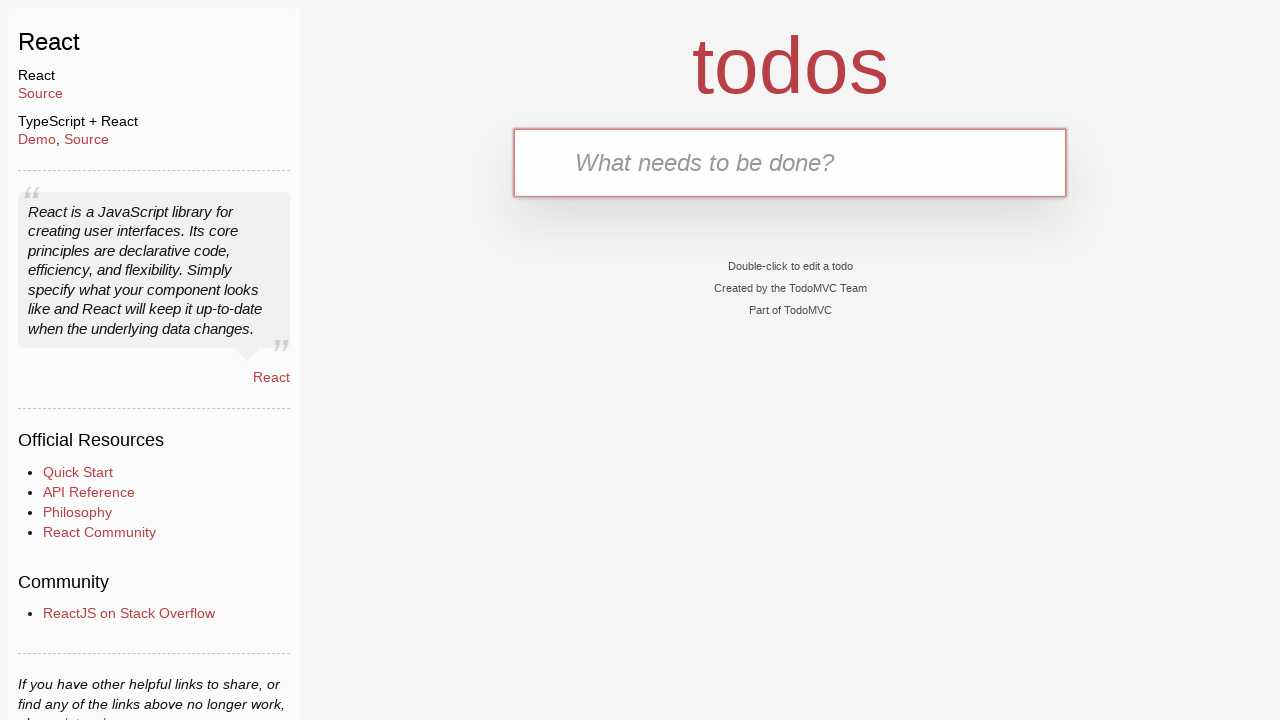

Typed 'Walk the dog.' into the todo input field on #todo-input
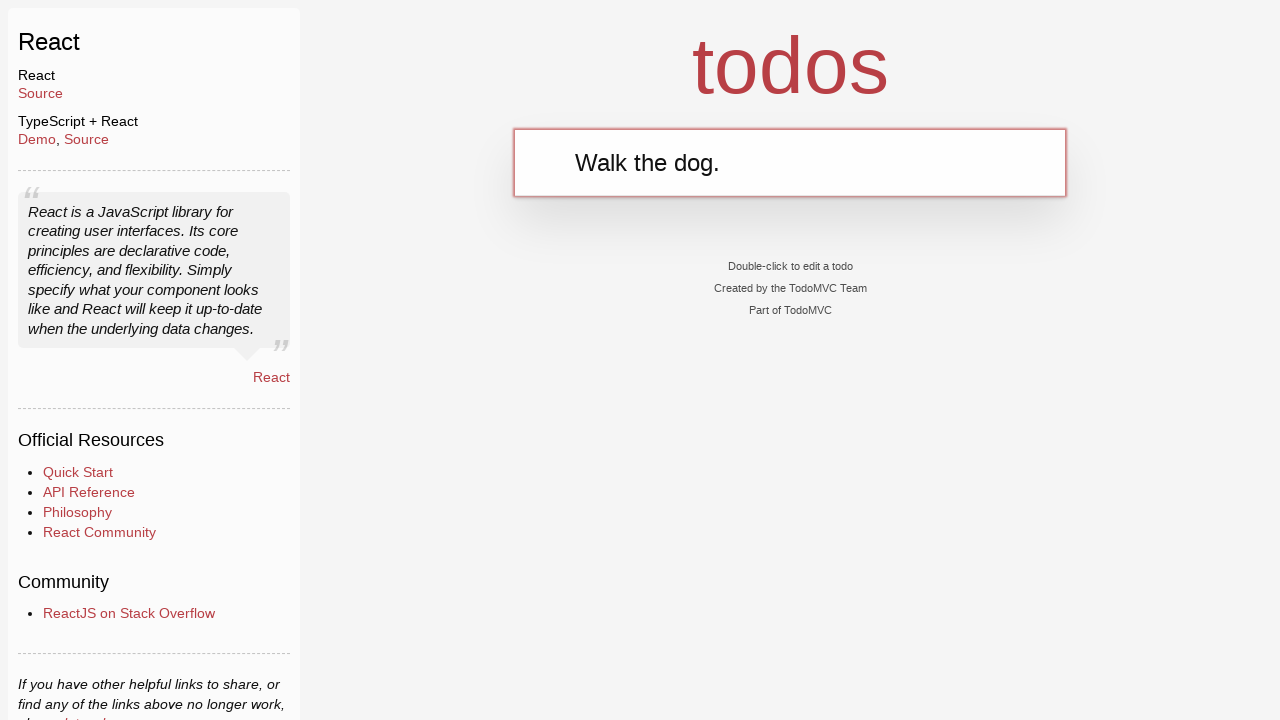

Pressed Enter to add the todo item on #todo-input
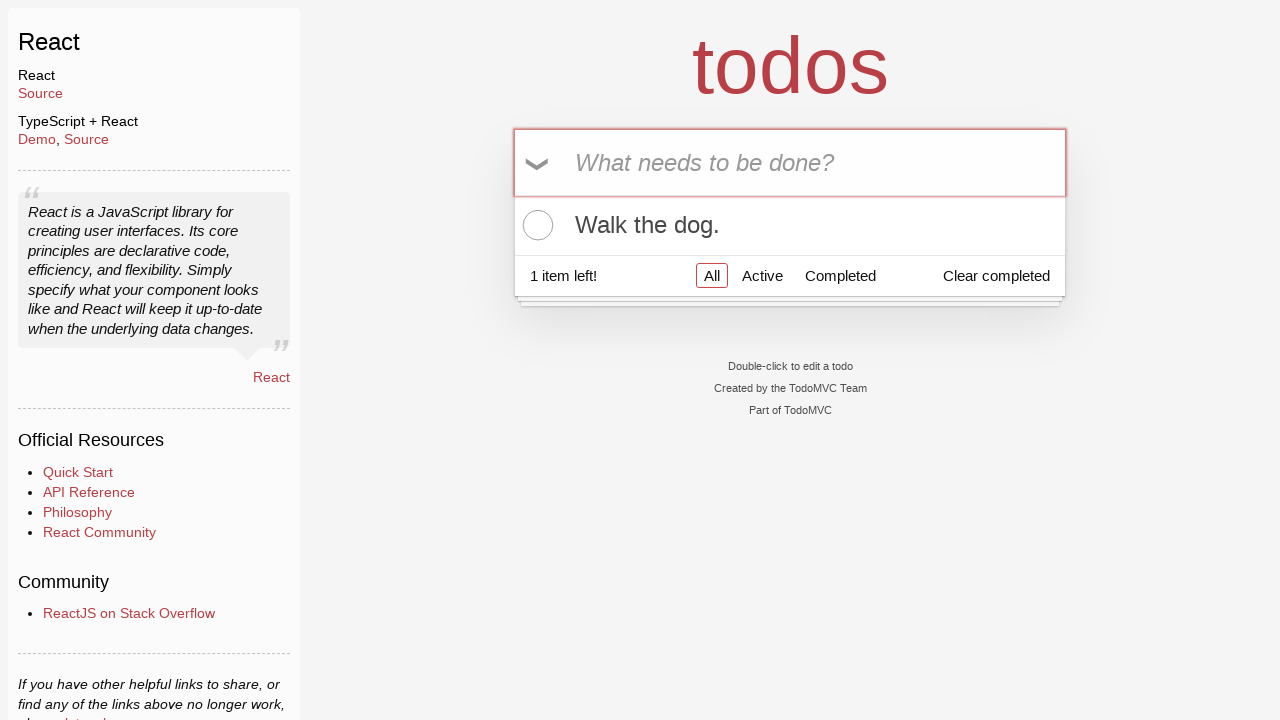

Verified that the todo item 'Walk the dog.' appears in the list
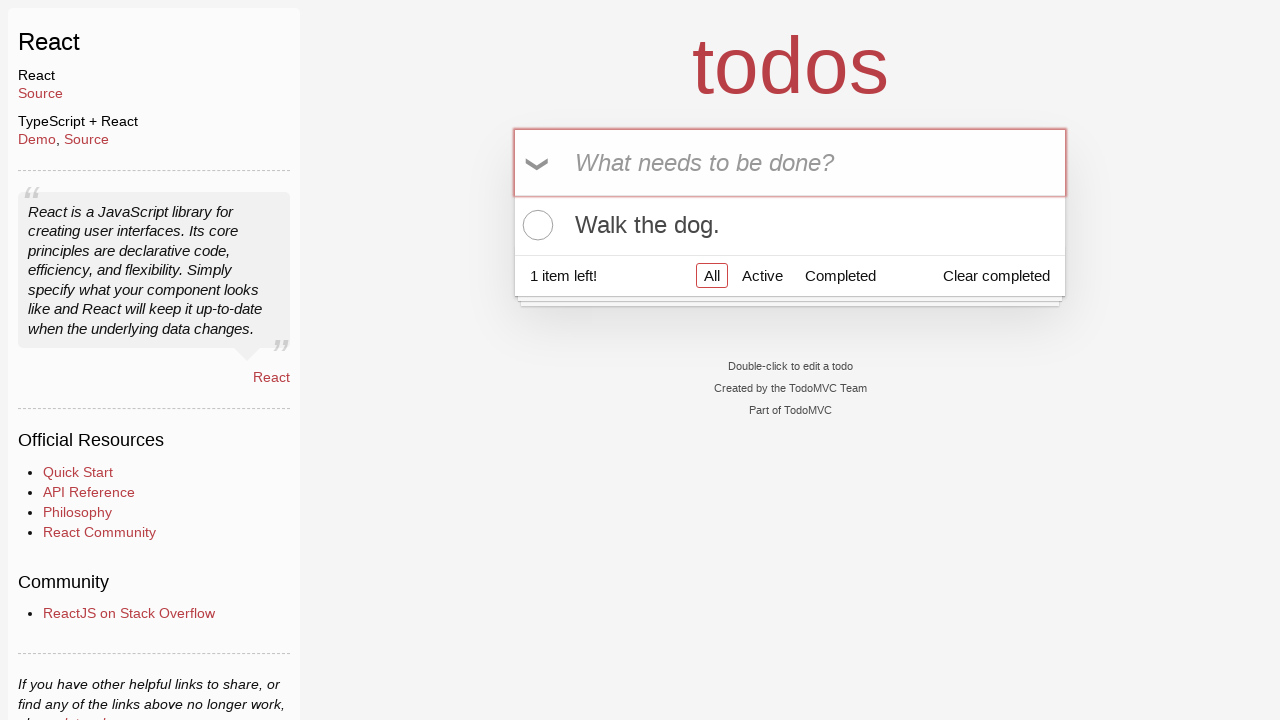

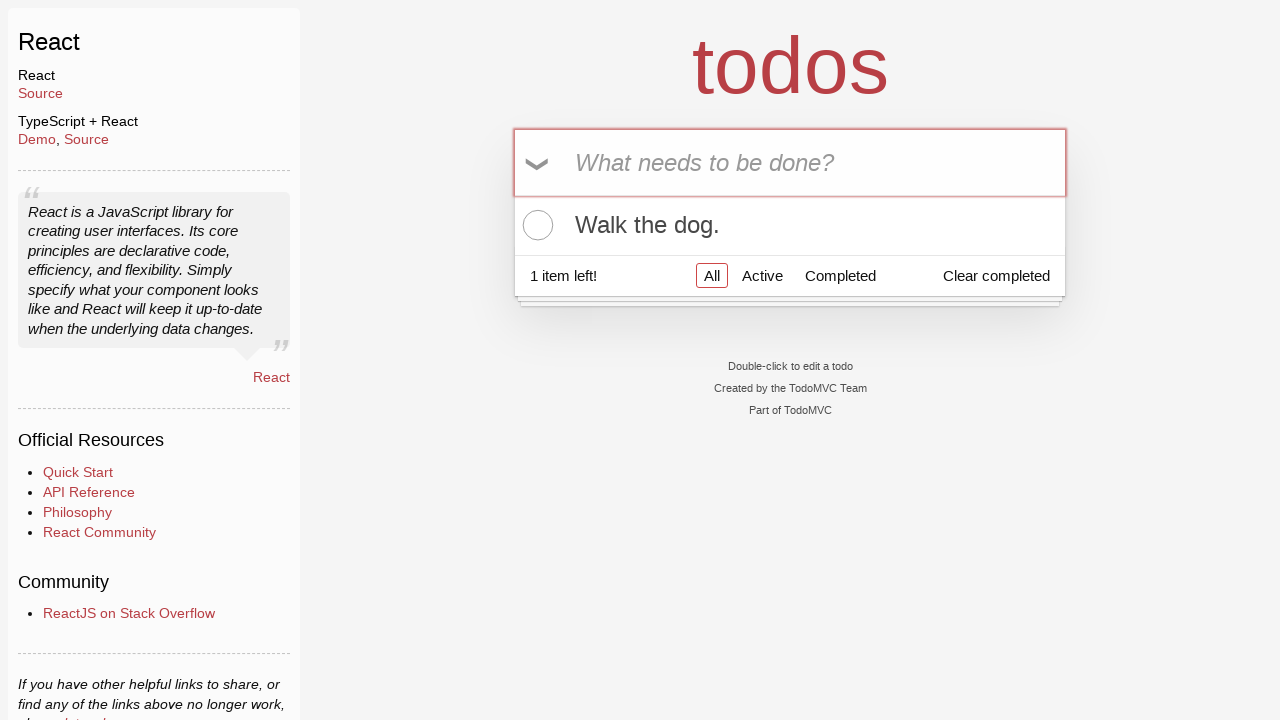